Tests input field functionality by entering a number, clearing the field, and entering a different number to verify input operations work correctly.

Starting URL: http://the-internet.herokuapp.com/inputs

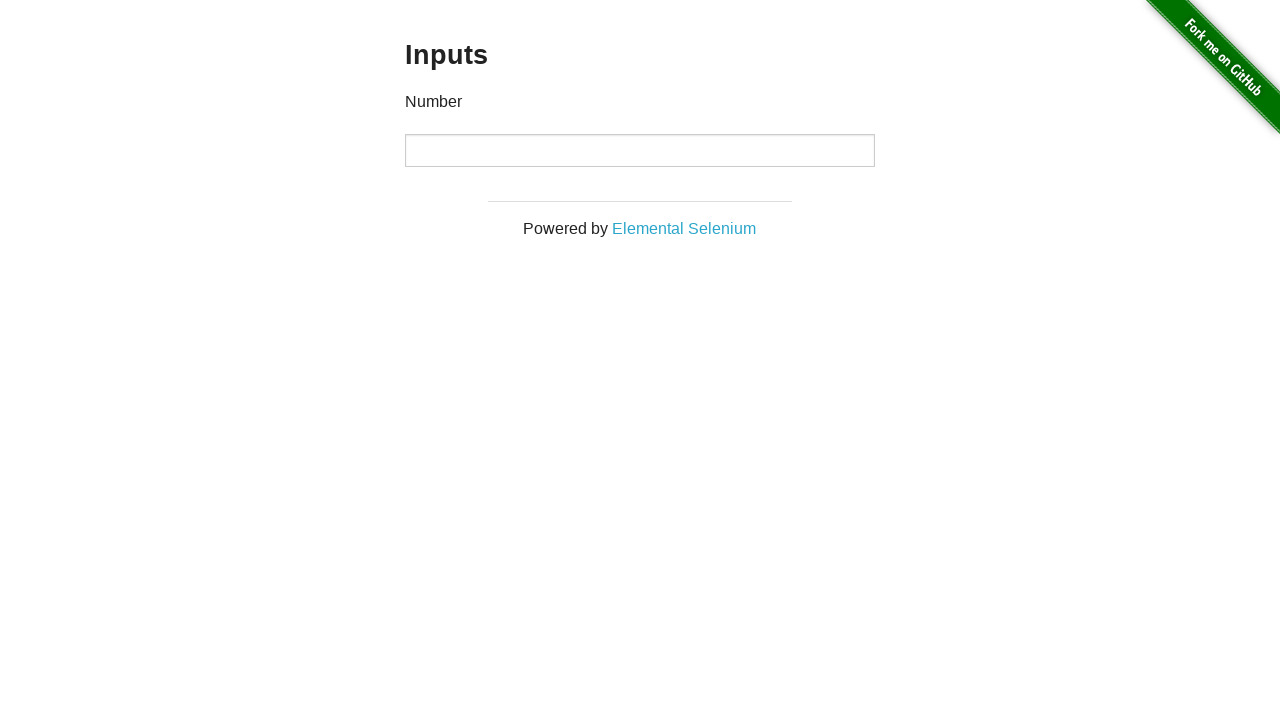

Entered first value '1000' into input field on input
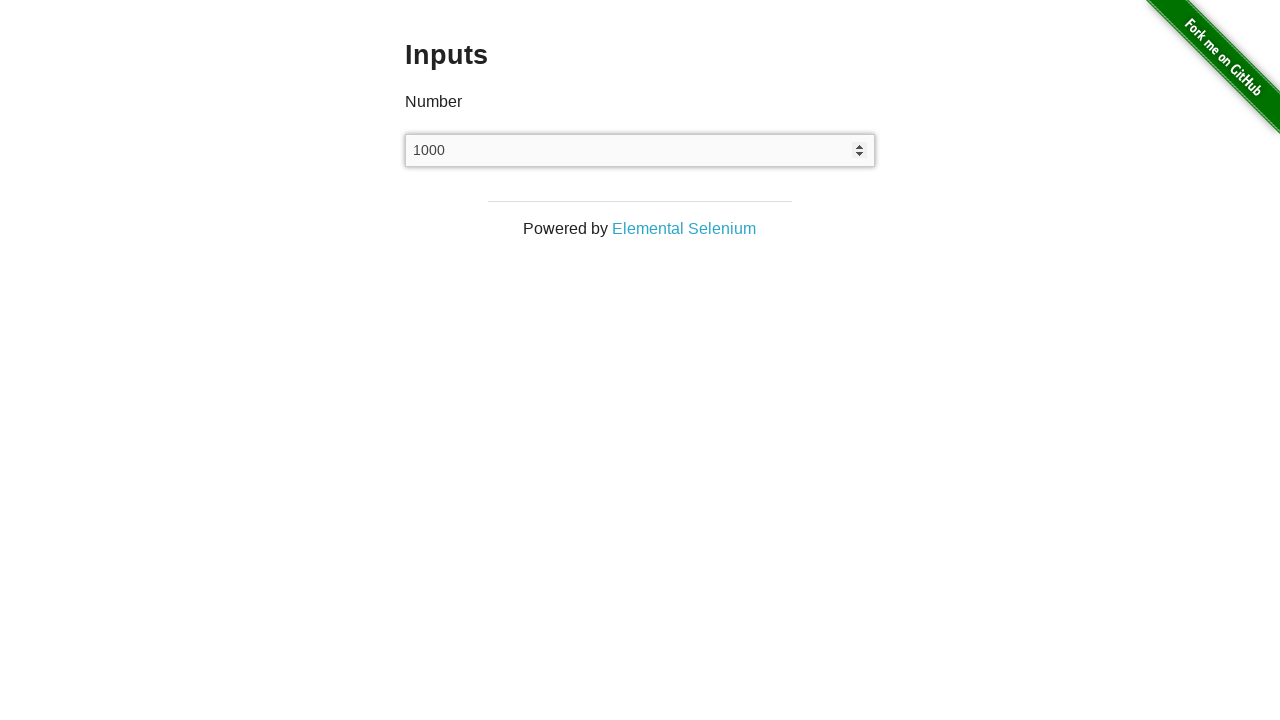

Waited 1 second to observe first input
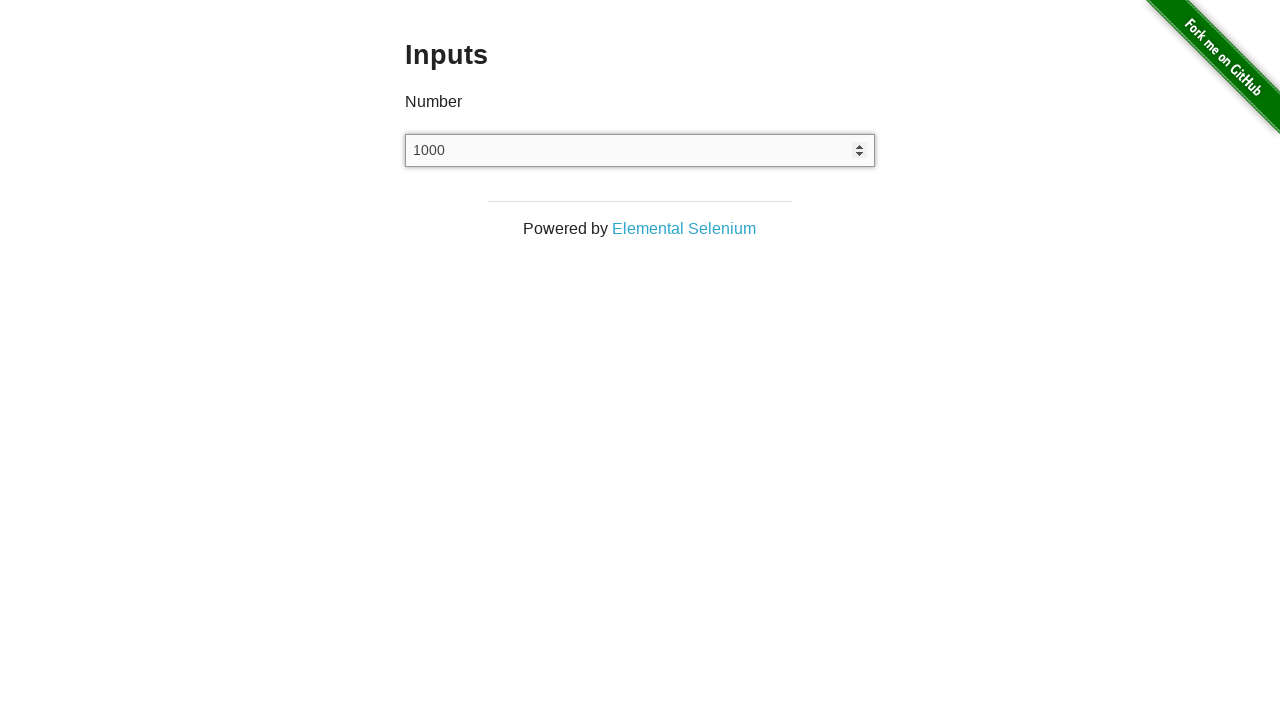

Cleared the input field on input
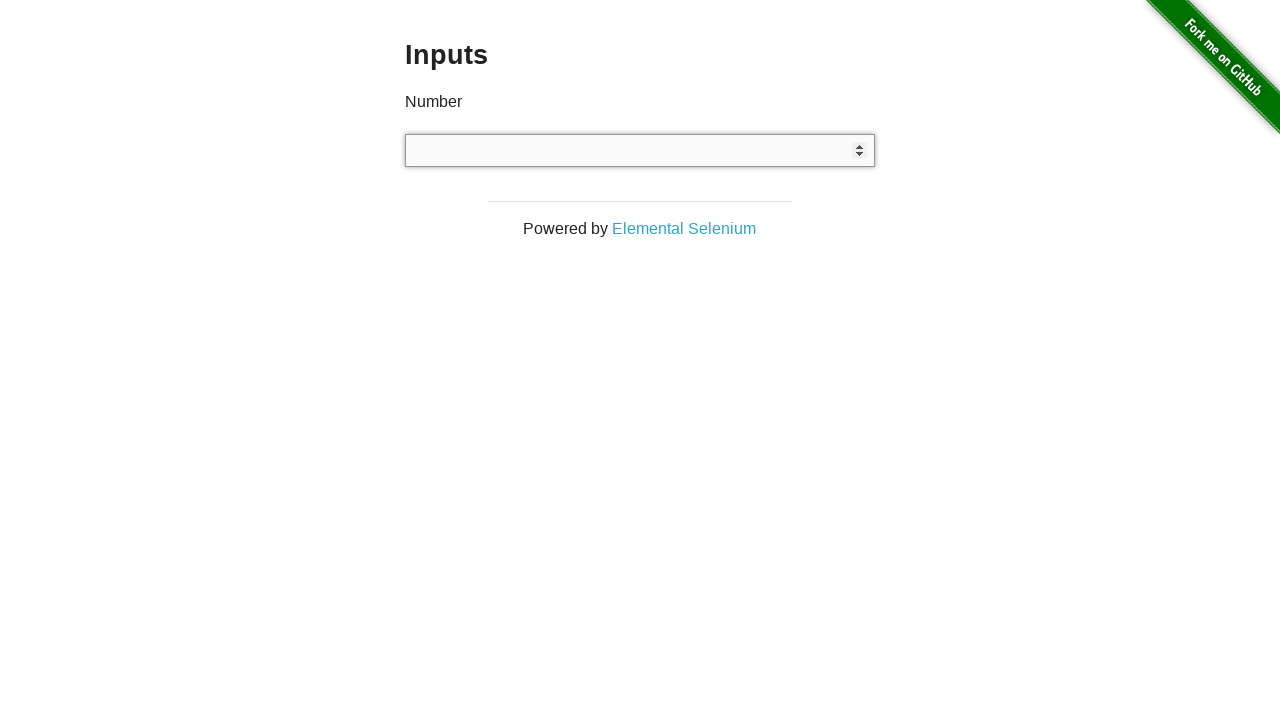

Waited 1 second after clearing input
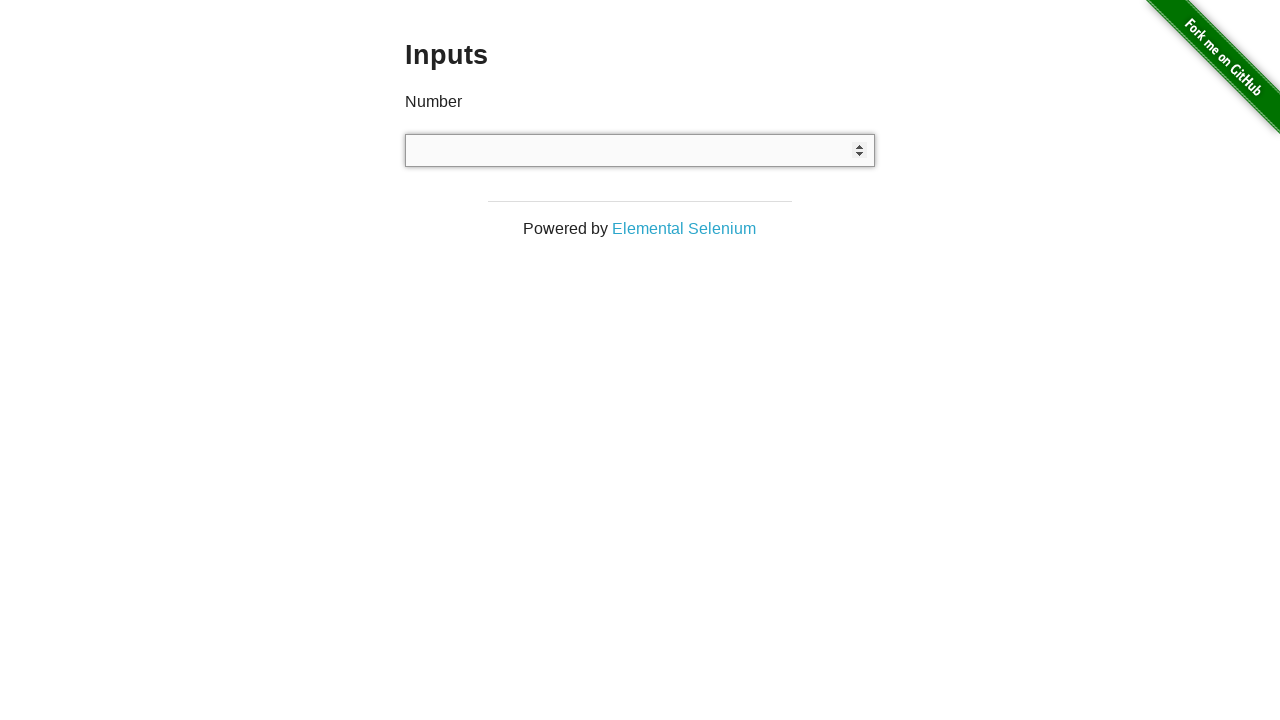

Entered second value '999' into input field on input
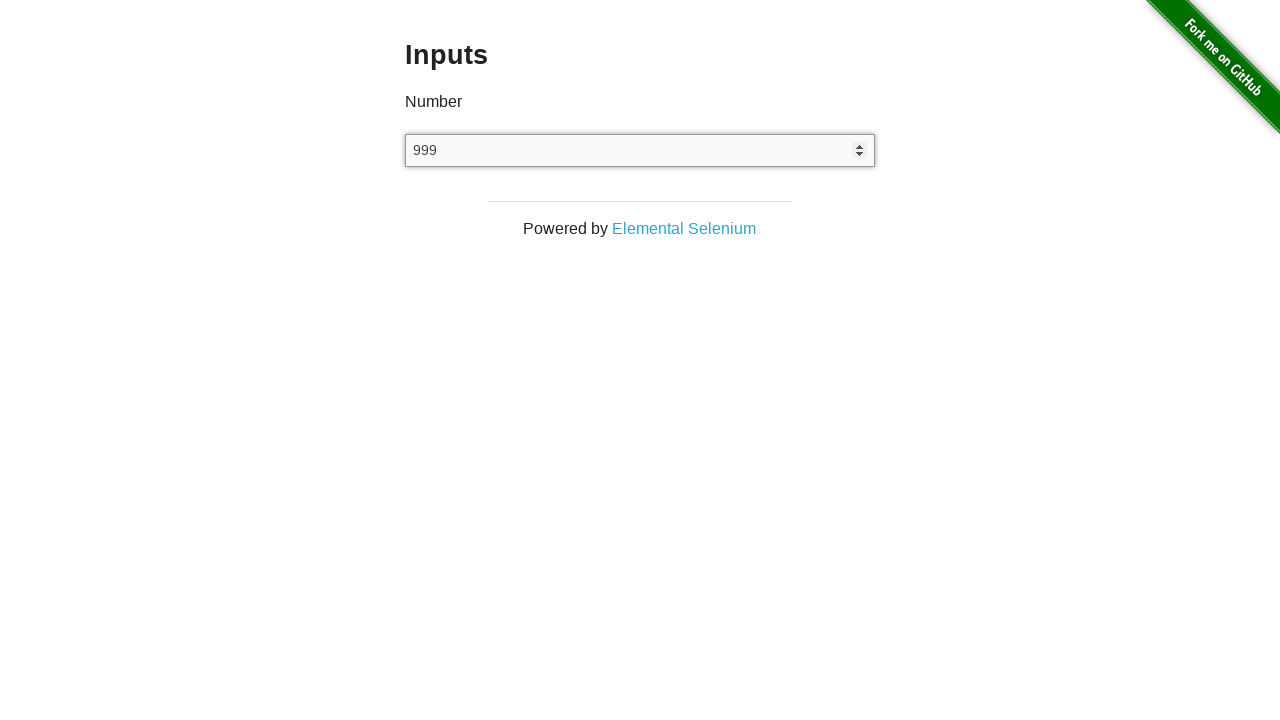

Verified input field is present
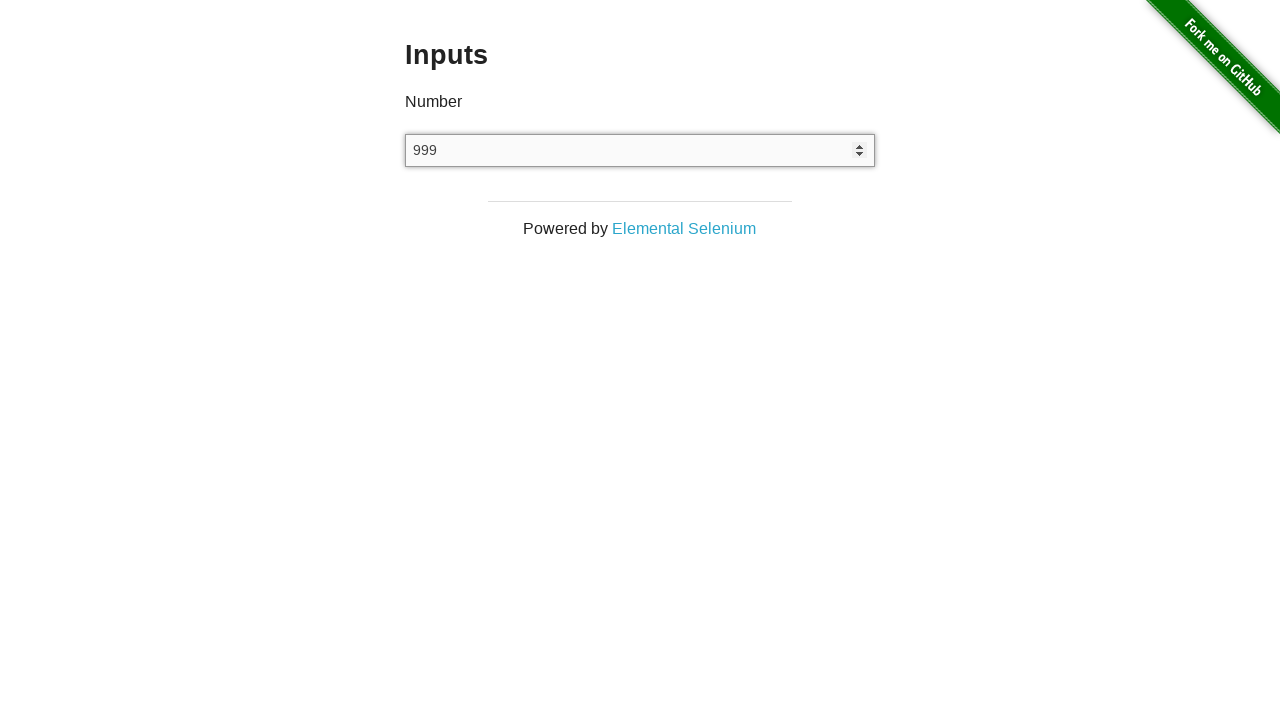

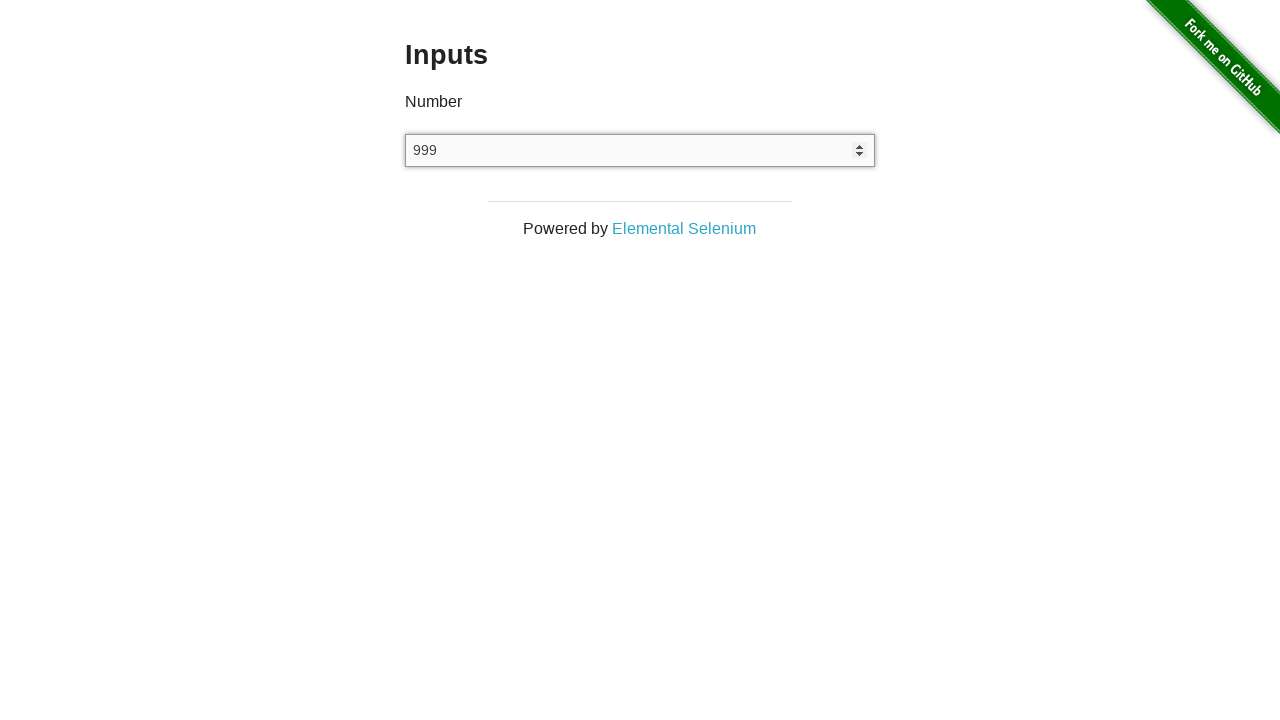